Fills out a practice form by entering name fields, selecting radio buttons for gender and experience, entering a date, selecting profession and tool checkboxes, and choosing from a continent dropdown

Starting URL: https://awesomeqa.com/practice.html

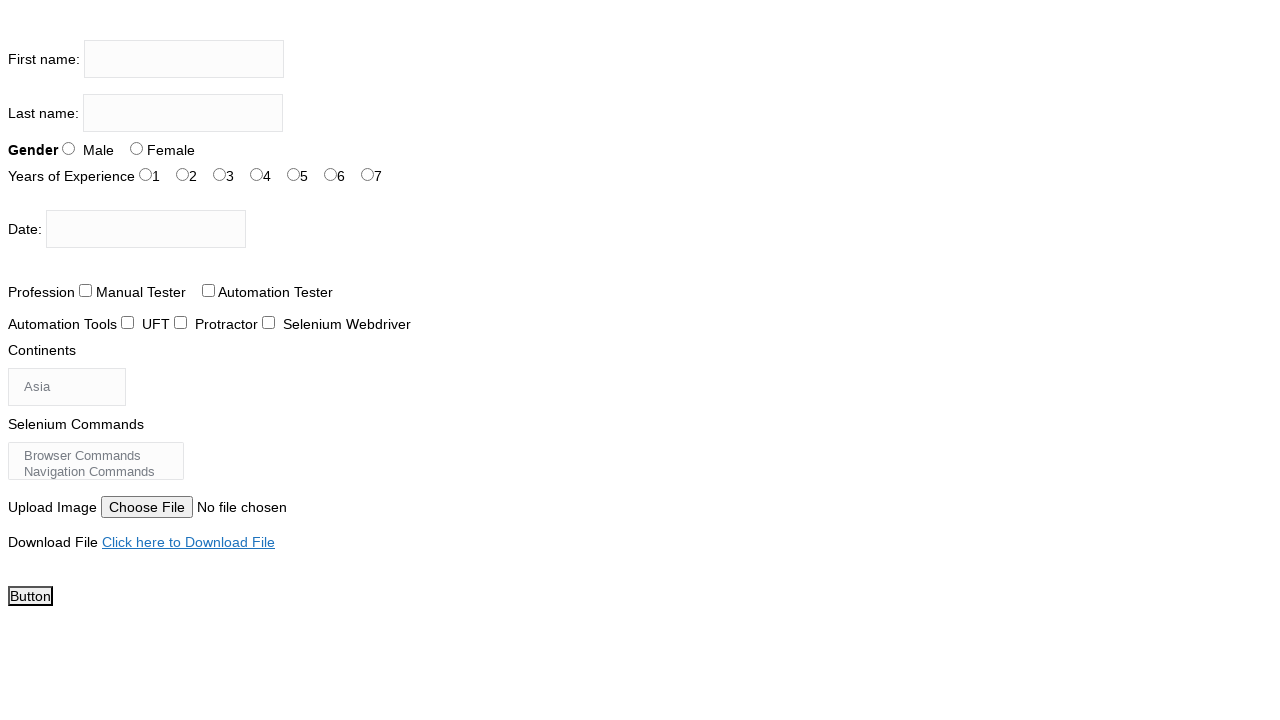

Filled first name field with 'Praveen' on input[name='firstname']
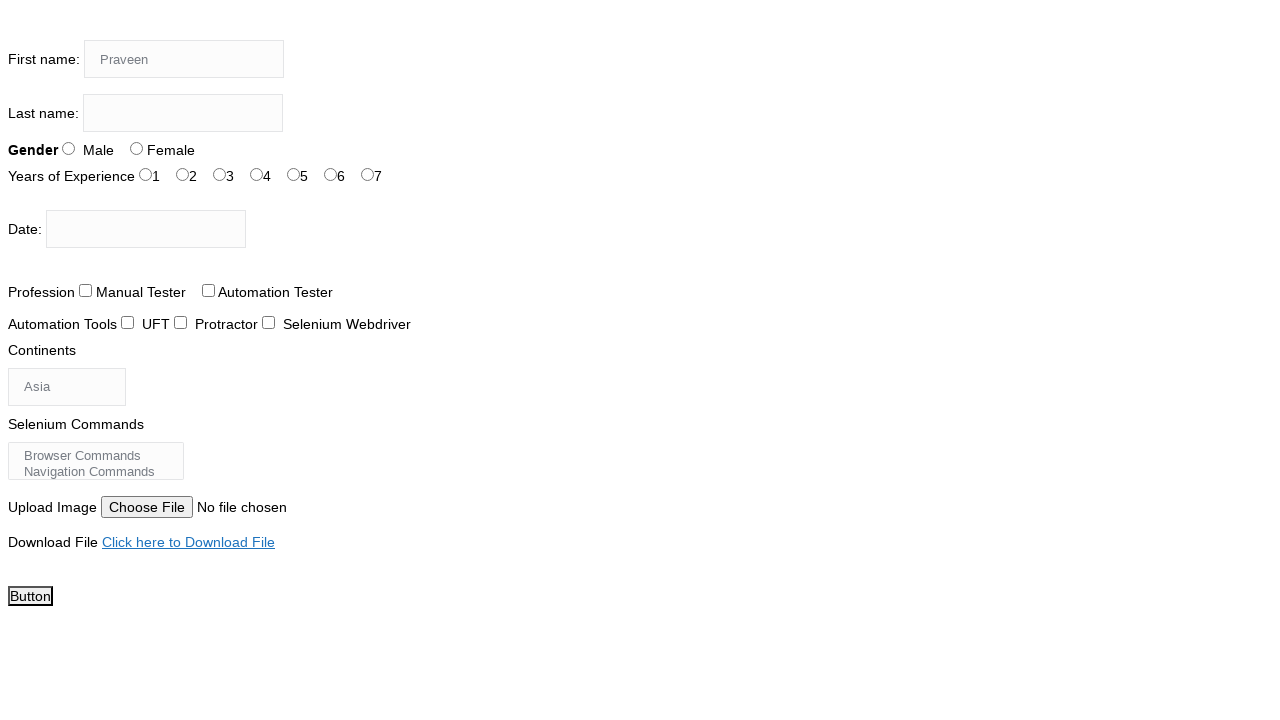

Filled last name field with 'Raghu' on input[name='lastname']
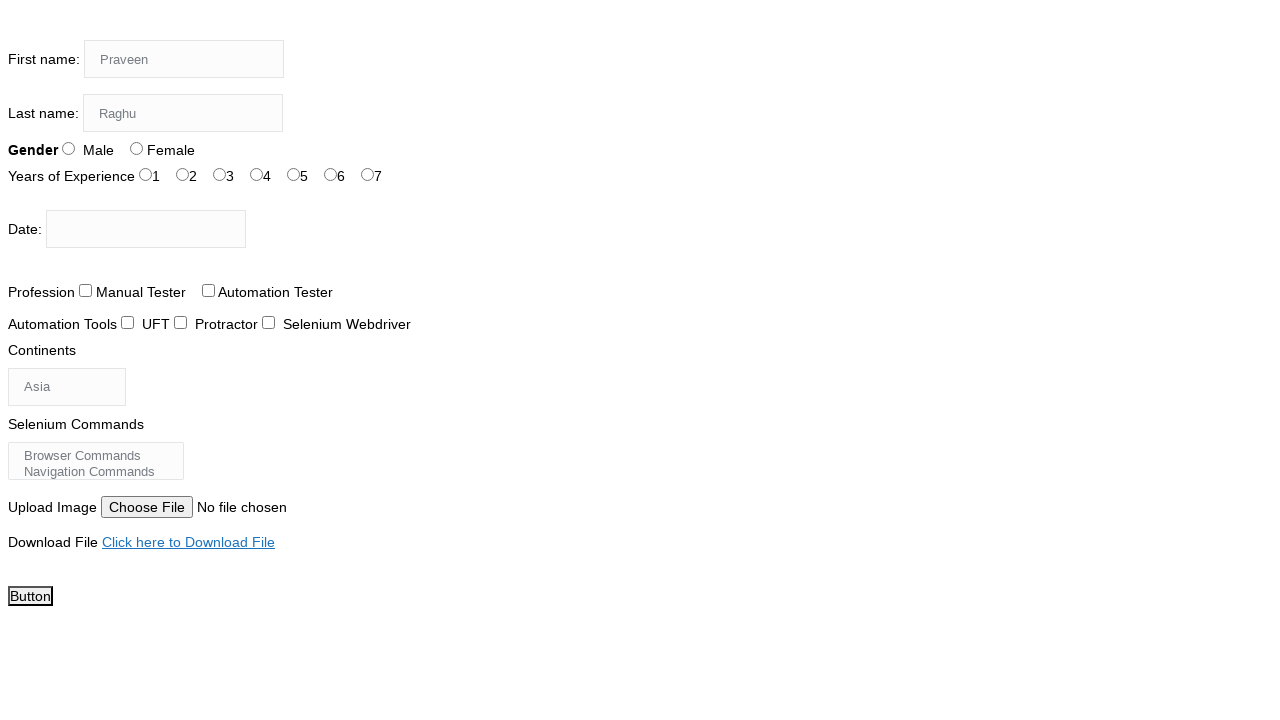

Selected gender radio button at (68, 148) on input#sex-0
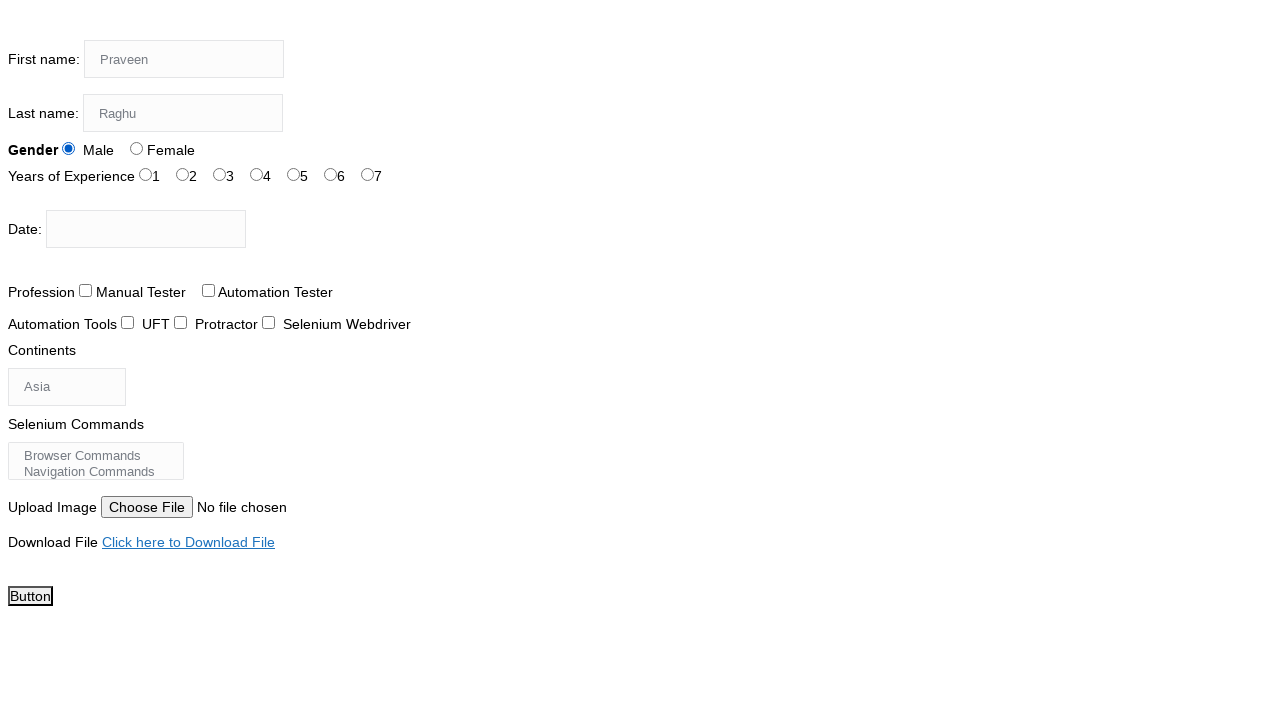

Selected years of experience radio button at (368, 174) on input#exp-6
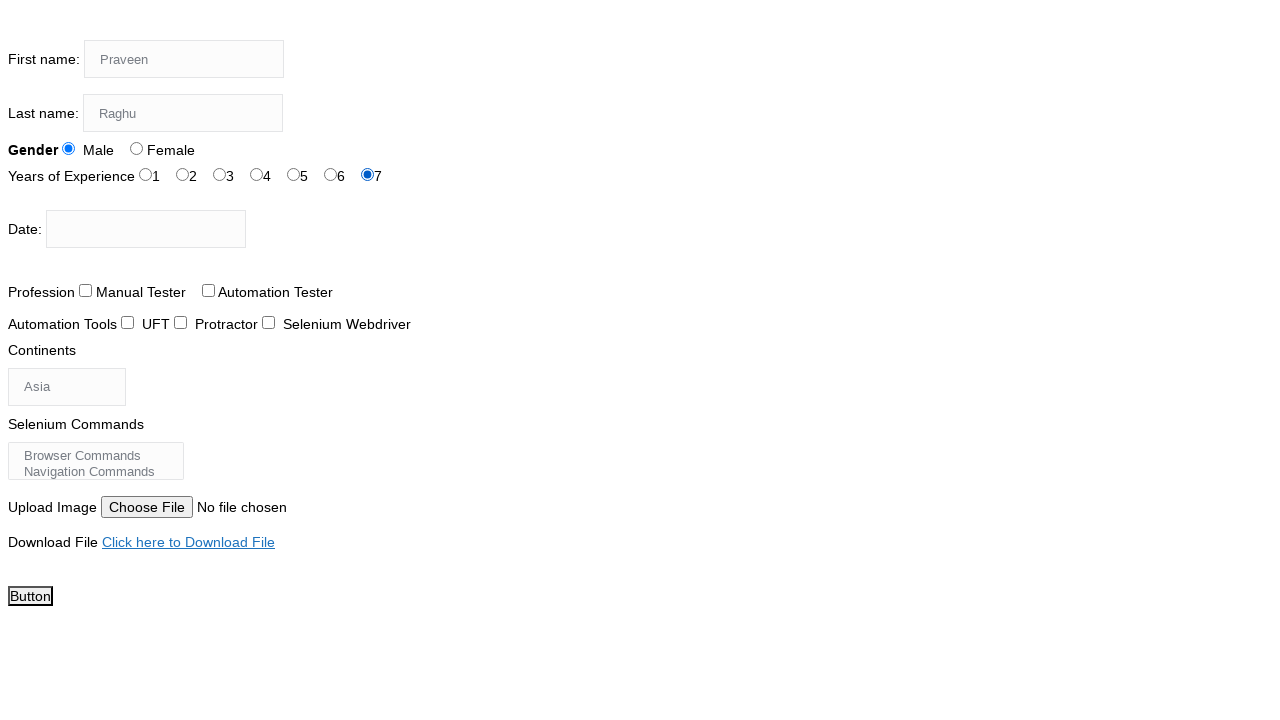

Entered date 'April-1' in date picker on #datepicker
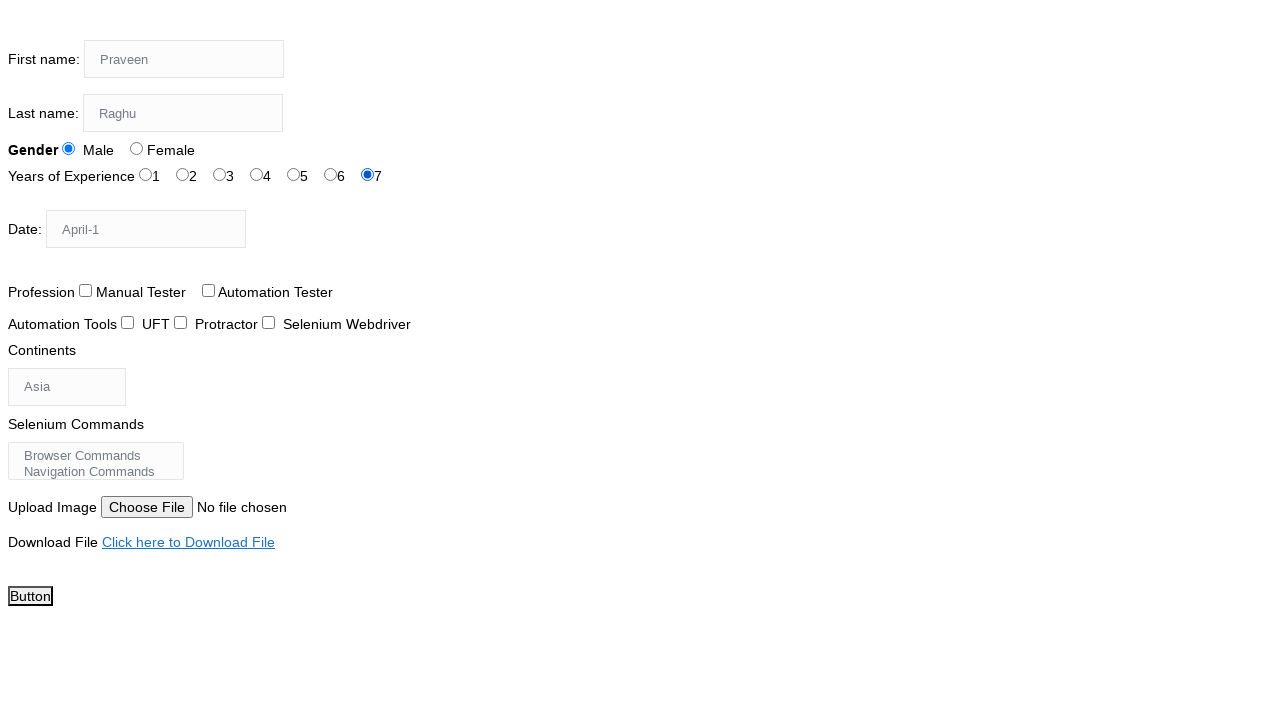

Selected profession checkbox at (86, 290) on #profession-0
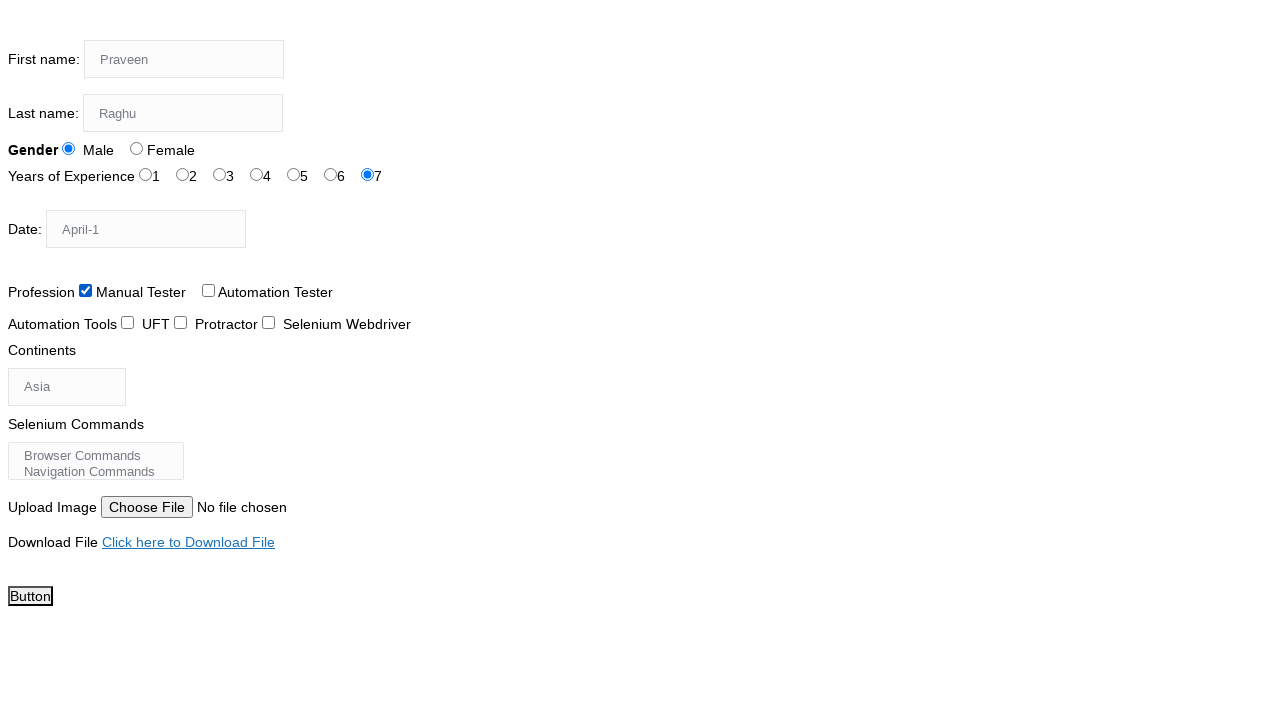

Selected automation tool checkbox at (268, 322) on #tool-2
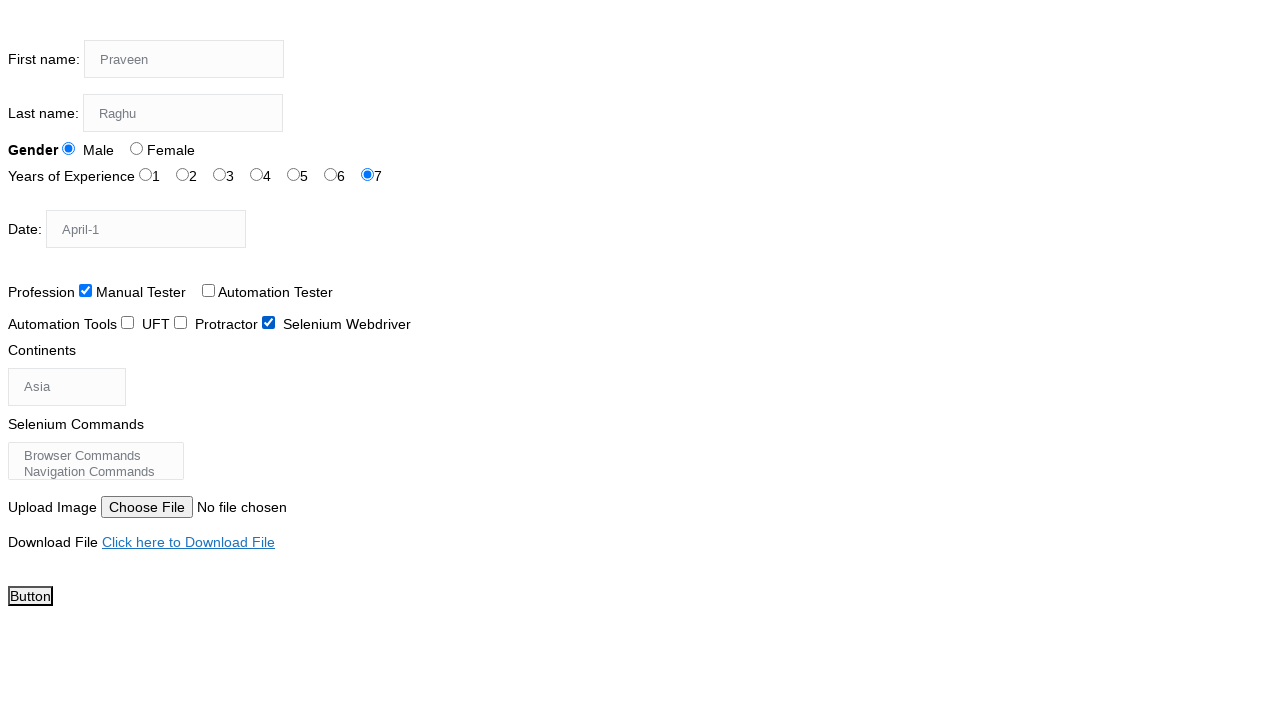

Selected first continent option from dropdown on #continents
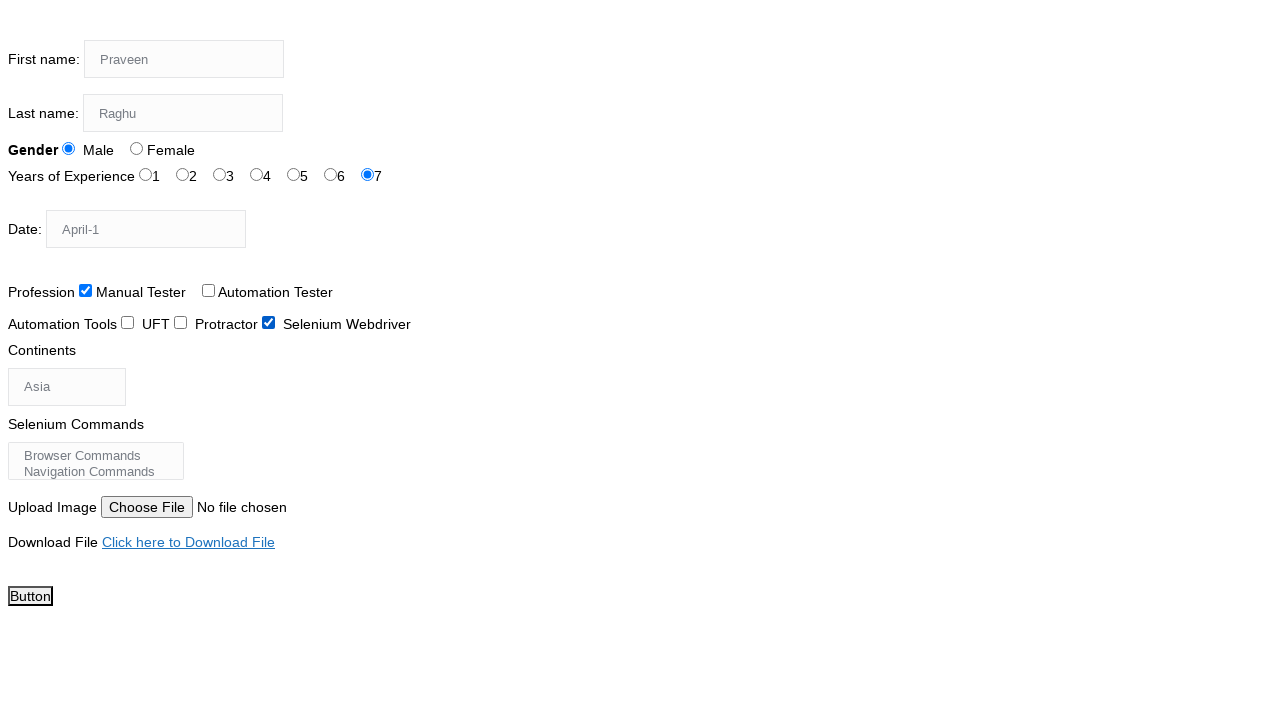

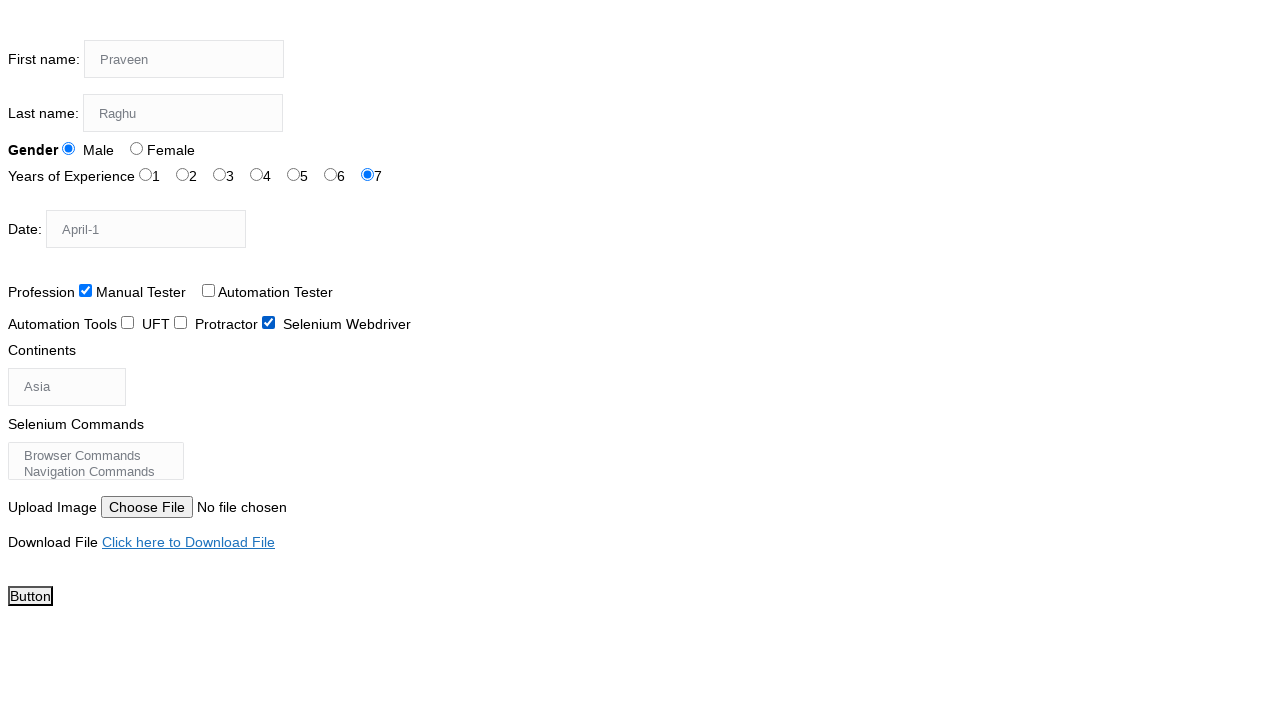